Demonstrates form filling on a signup page by entering first name, last name, and email fields using various locator strategies

Starting URL: https://formsmarts.com/form-builder-signup

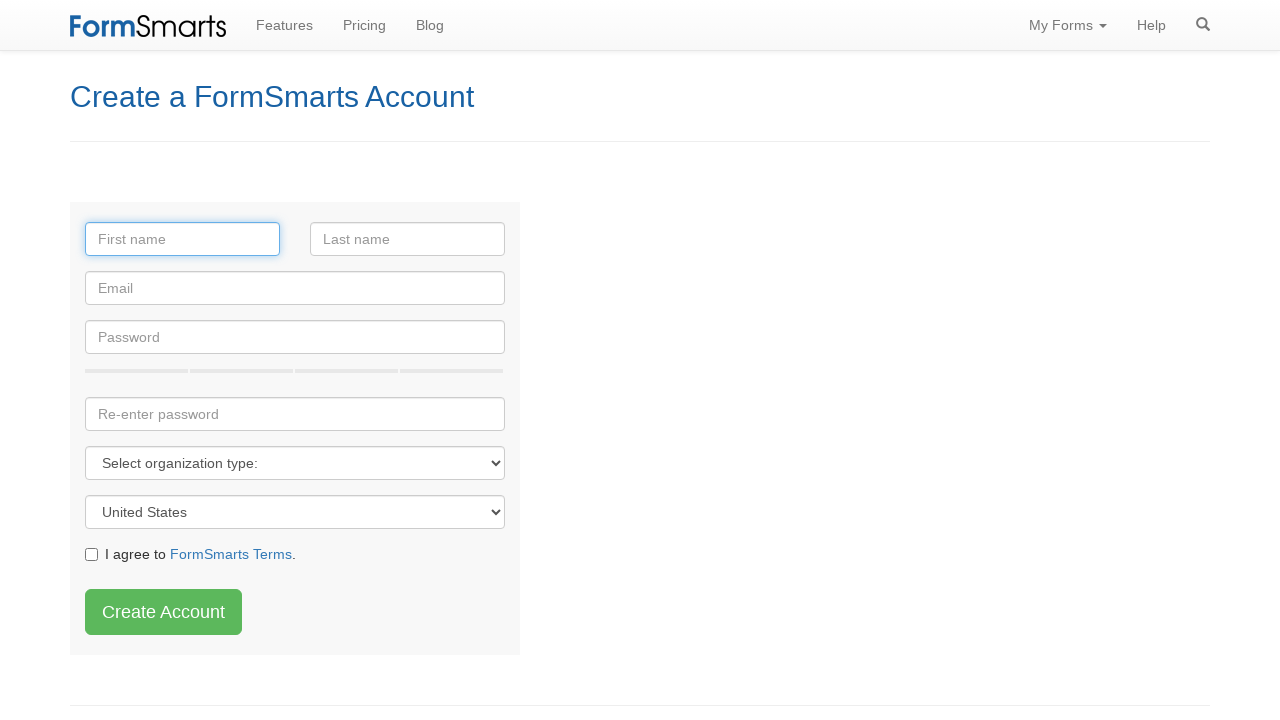

Filled first name field with 'Marcus' on #fname
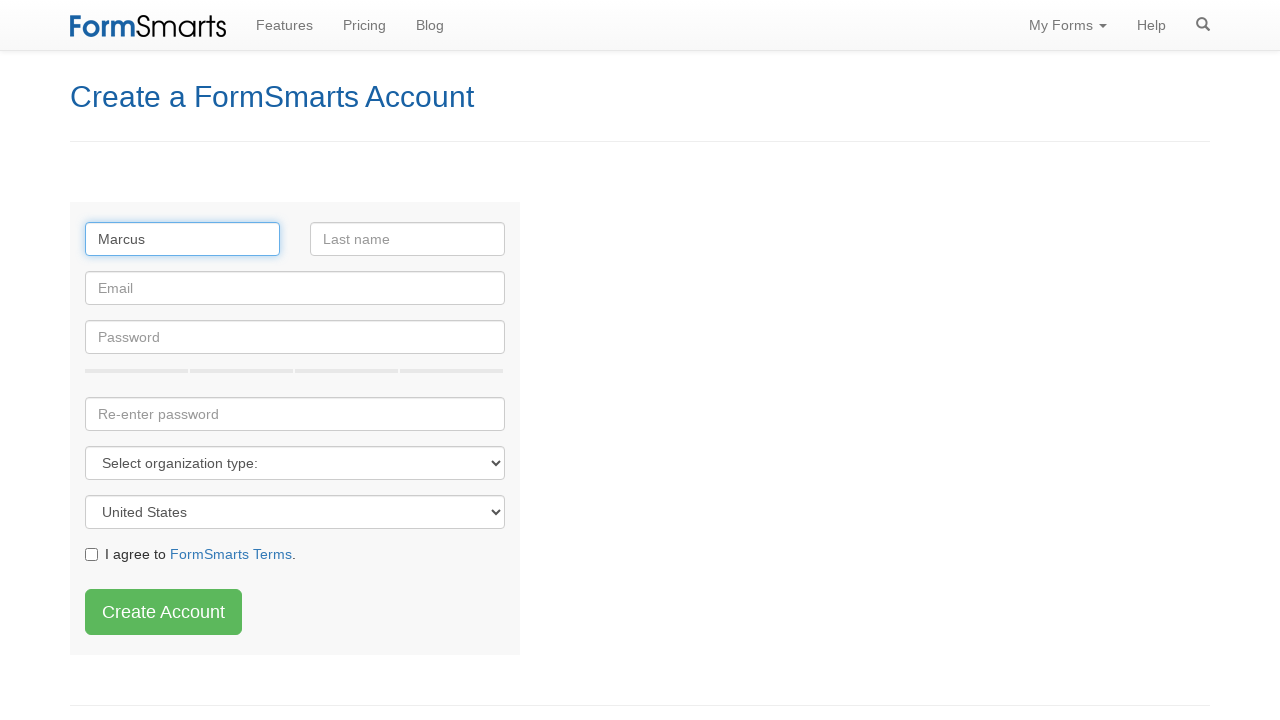

Filled last name field with 'Thompson' on #lname
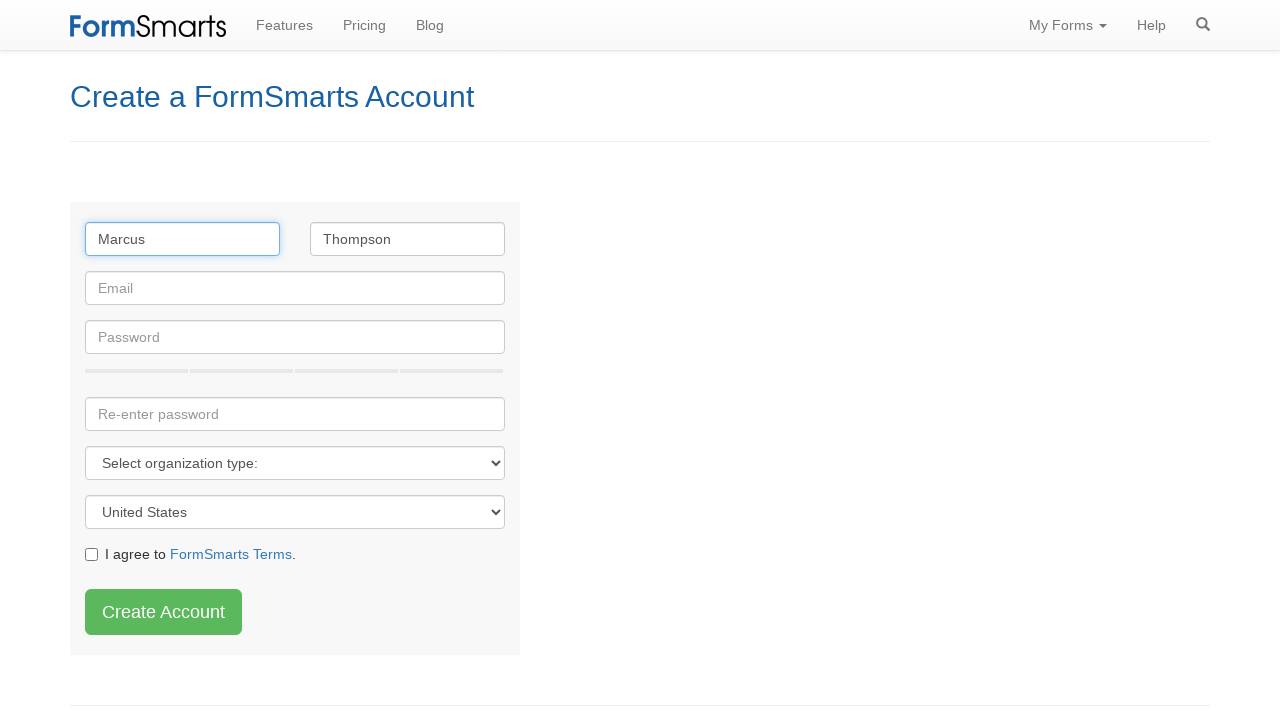

Filled email field with 'marcus.thompson@example.com' on #email
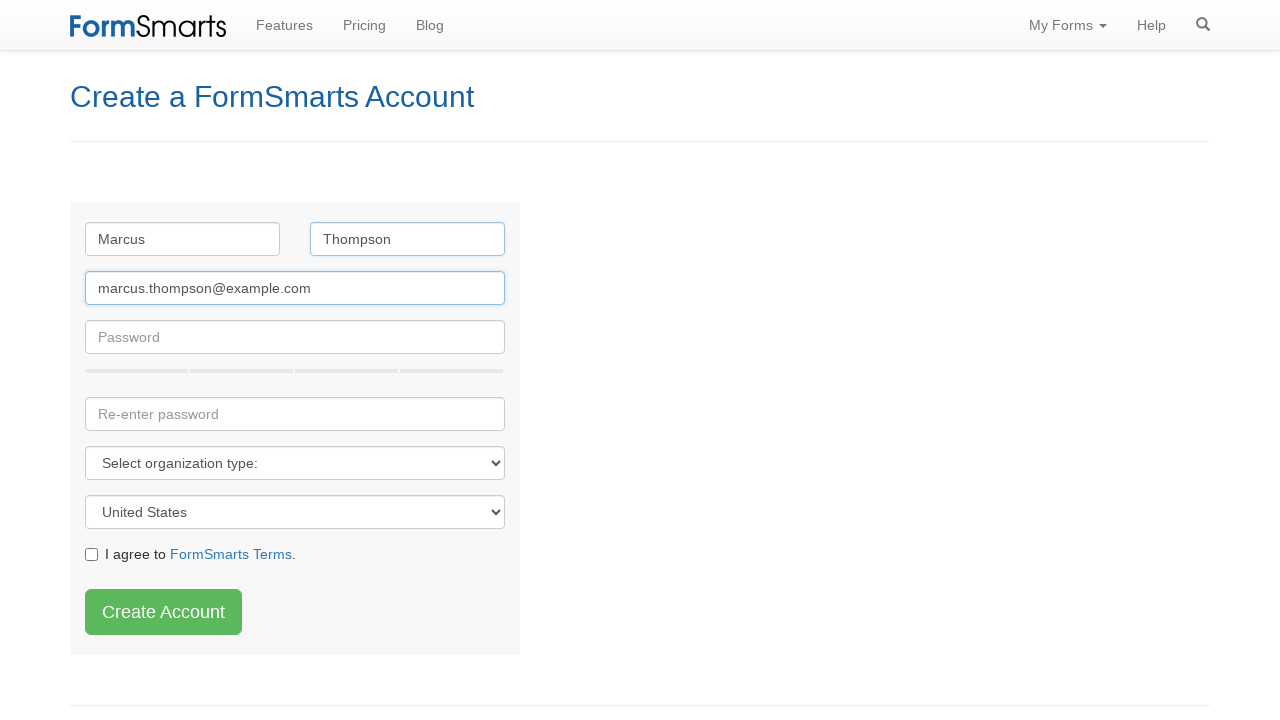

Clicked the terms/agreement checkbox at (295, 554) on .checkbox
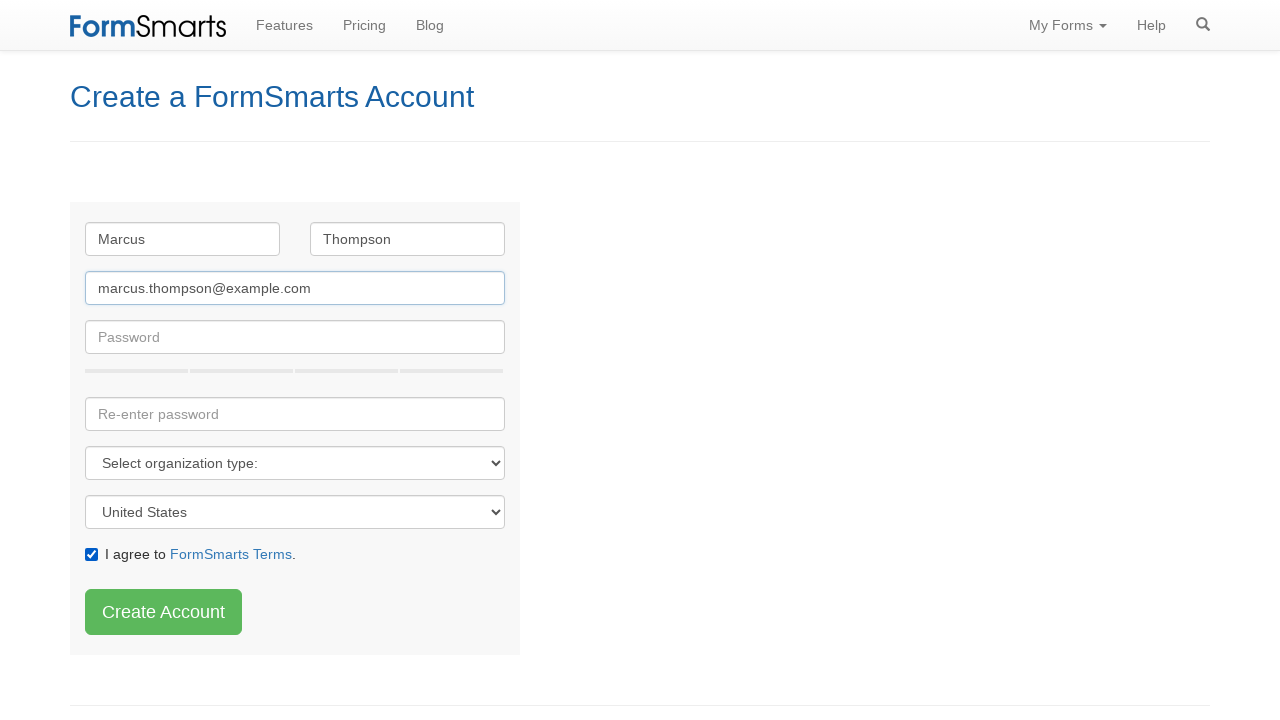

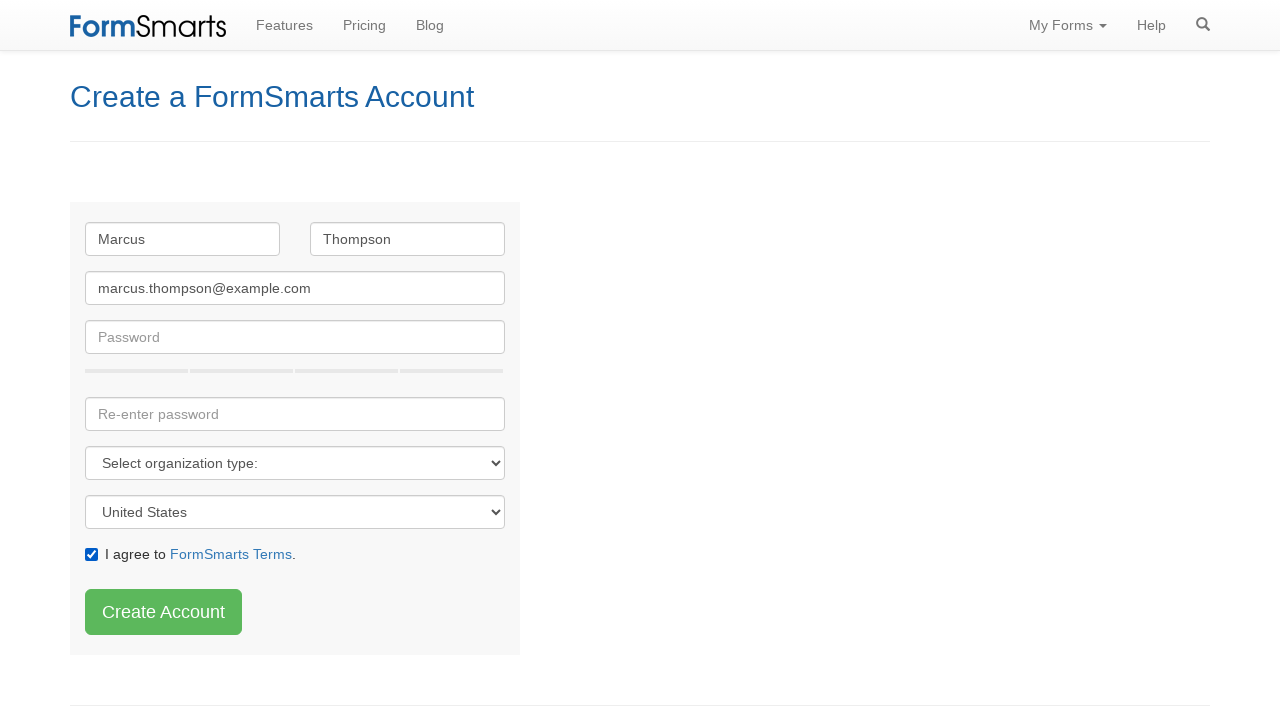